Tests drag and drop functionality by dragging element from column A to column B on the Herokuapp drag and drop demo page

Starting URL: https://the-internet.herokuapp.com/drag_and_drop

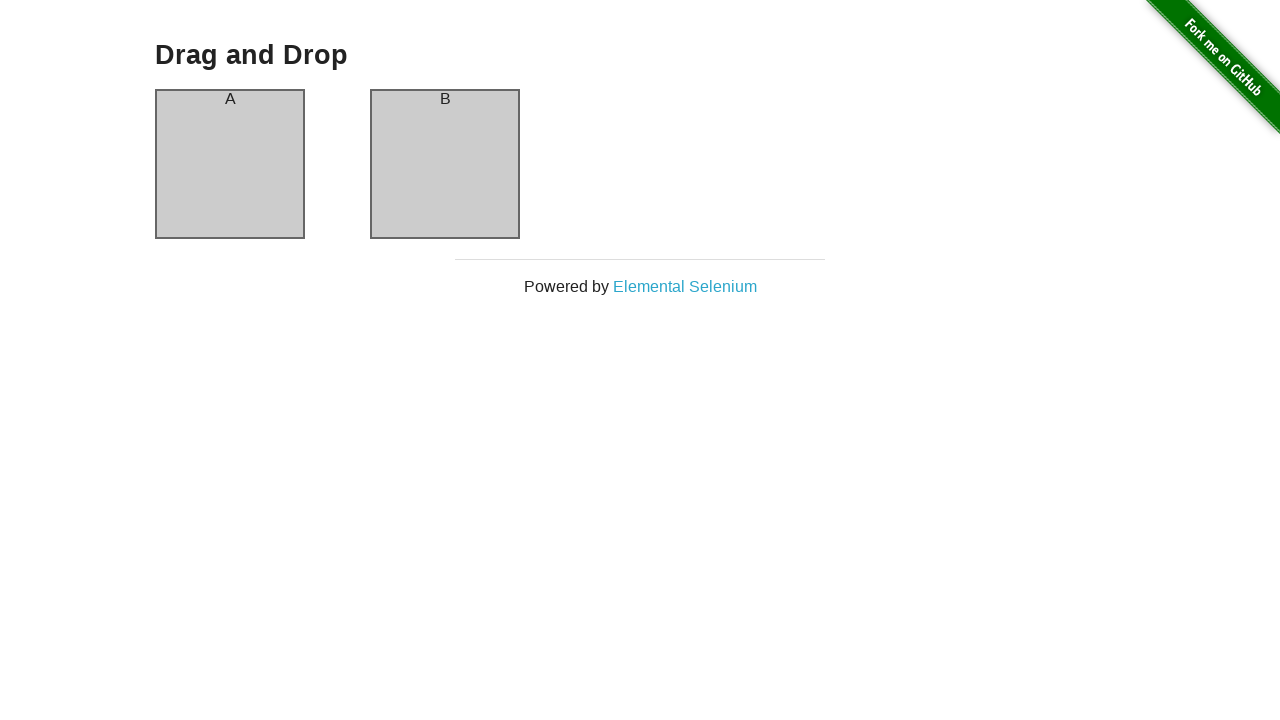

Navigated to Herokuapp drag and drop demo page
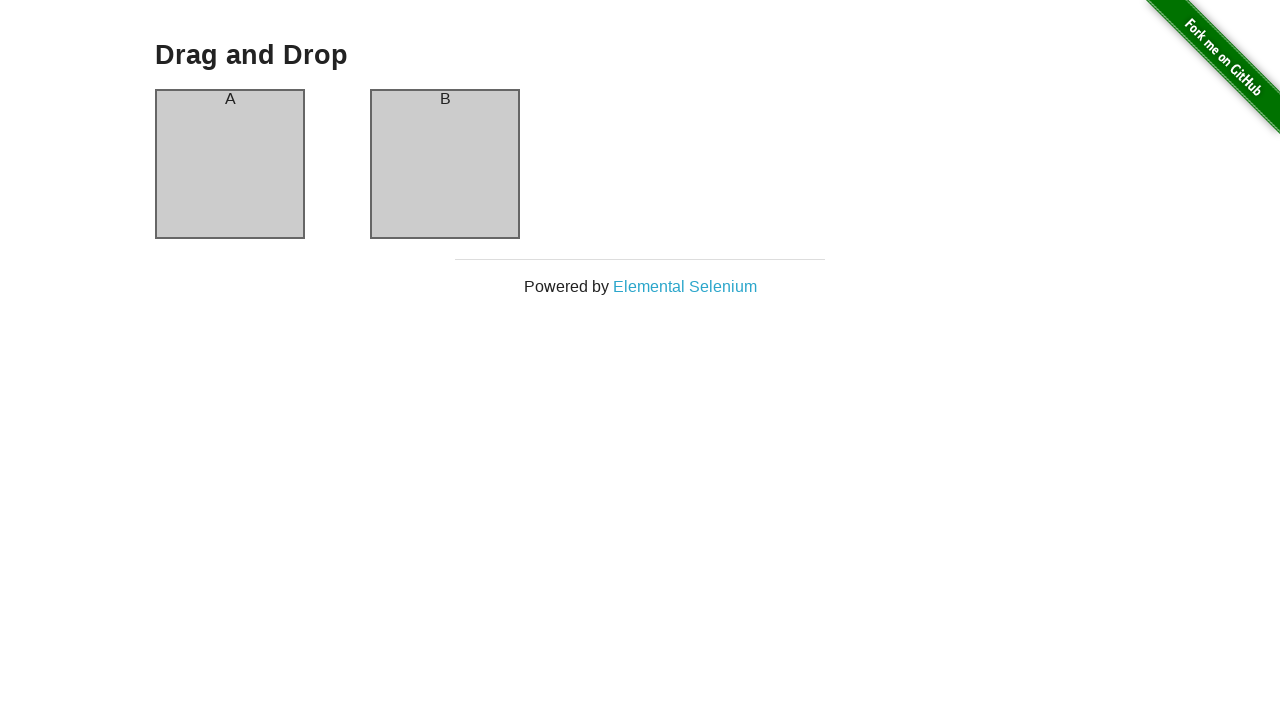

Located source element (column A)
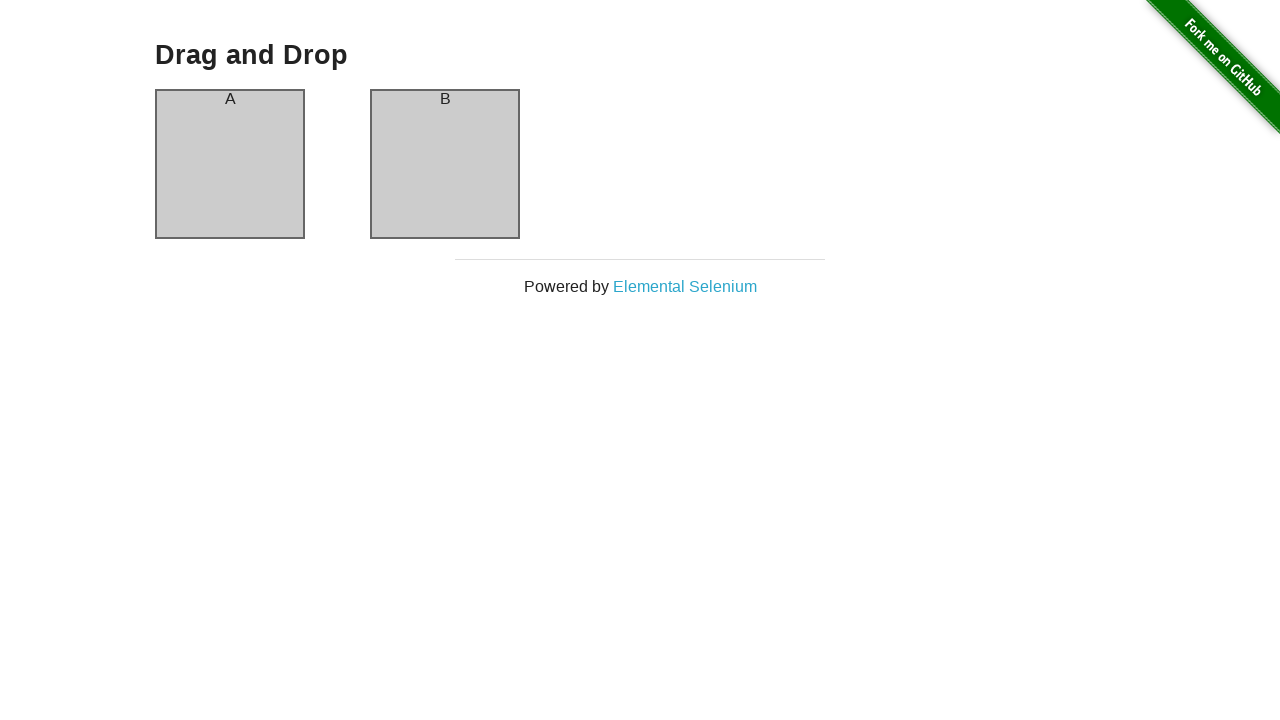

Located destination element (column B)
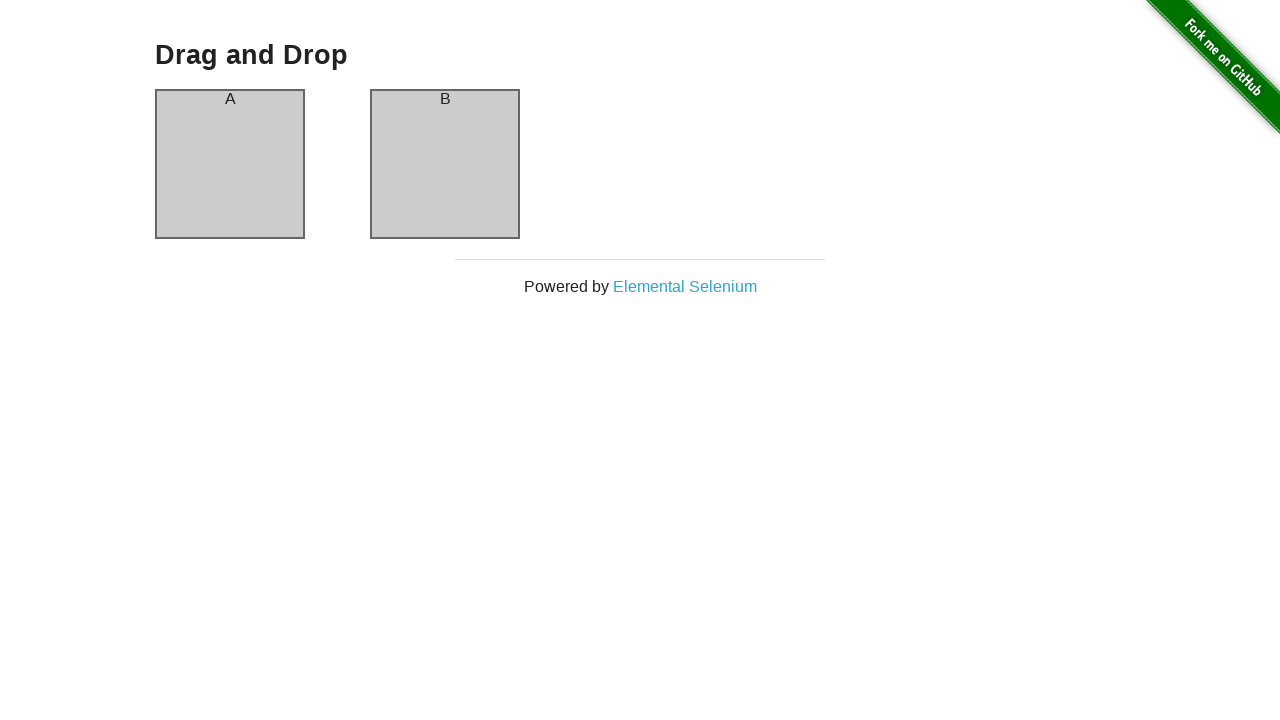

Dragged element from column A to column B at (445, 164)
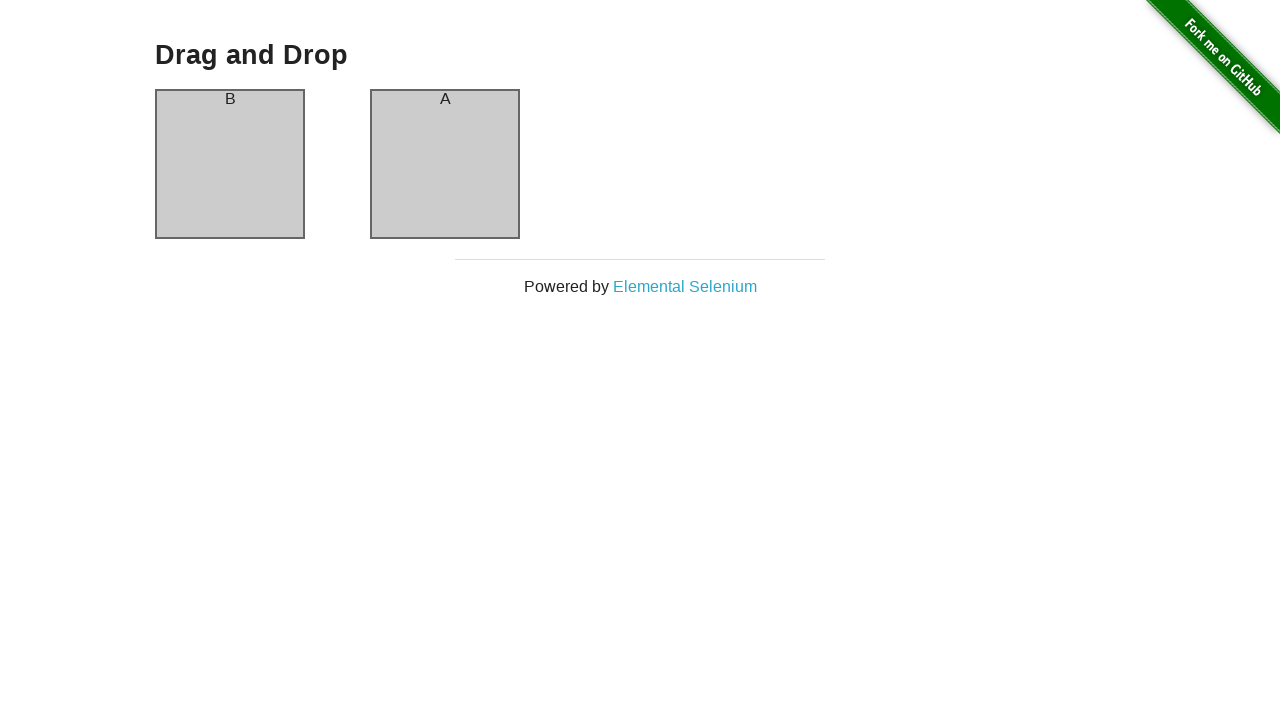

Waited 1 second for drag and drop action to complete
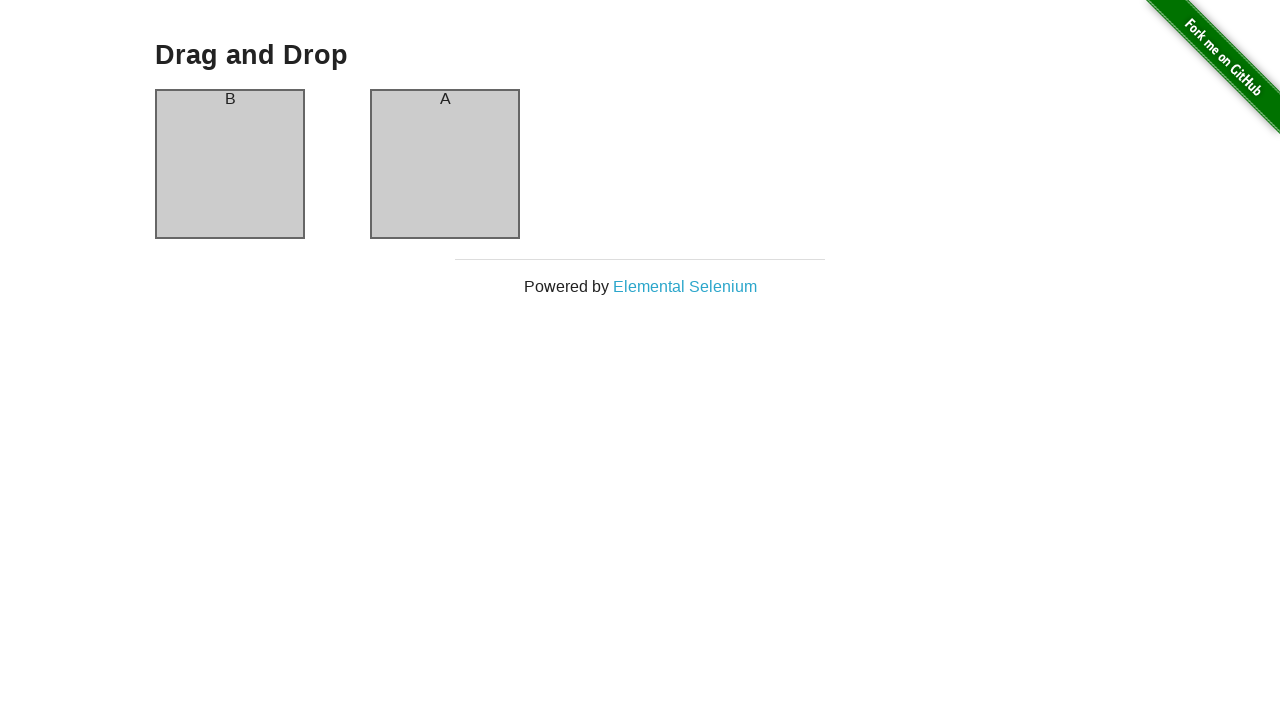

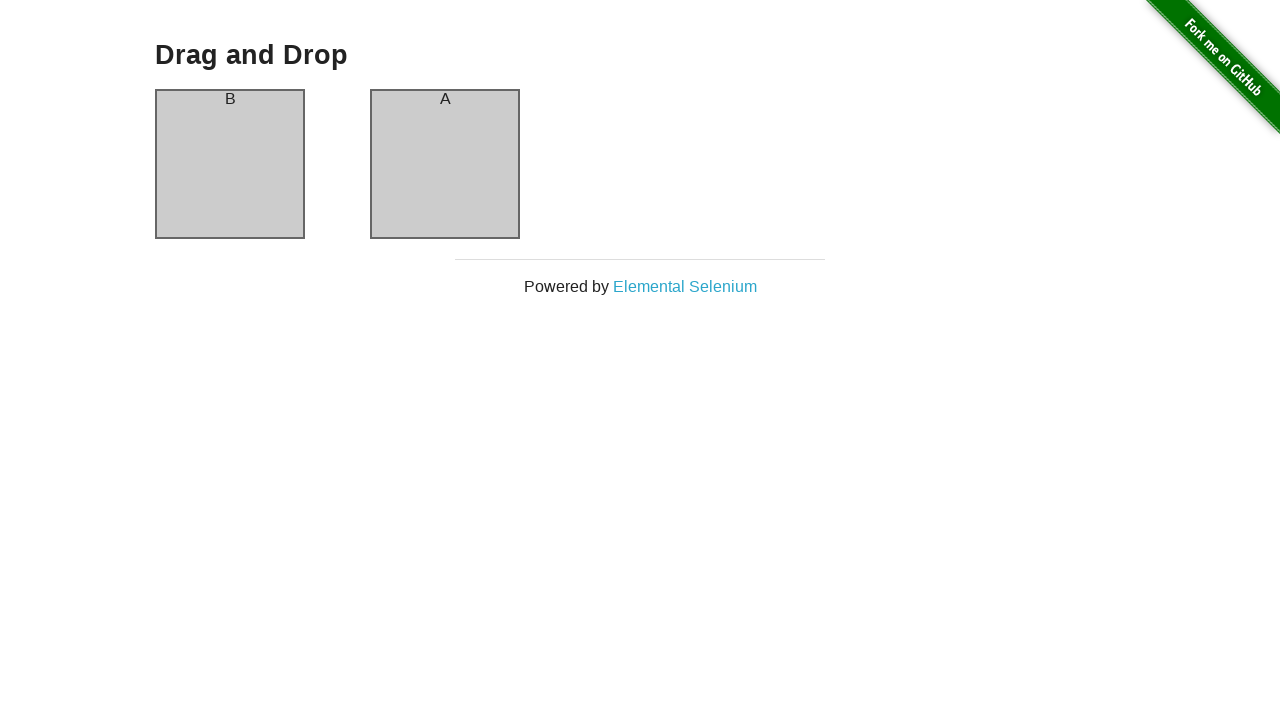